Tests dropdown selection functionality by selecting options by value and verifying the selections

Starting URL: https://the-internet.herokuapp.com/dropdown

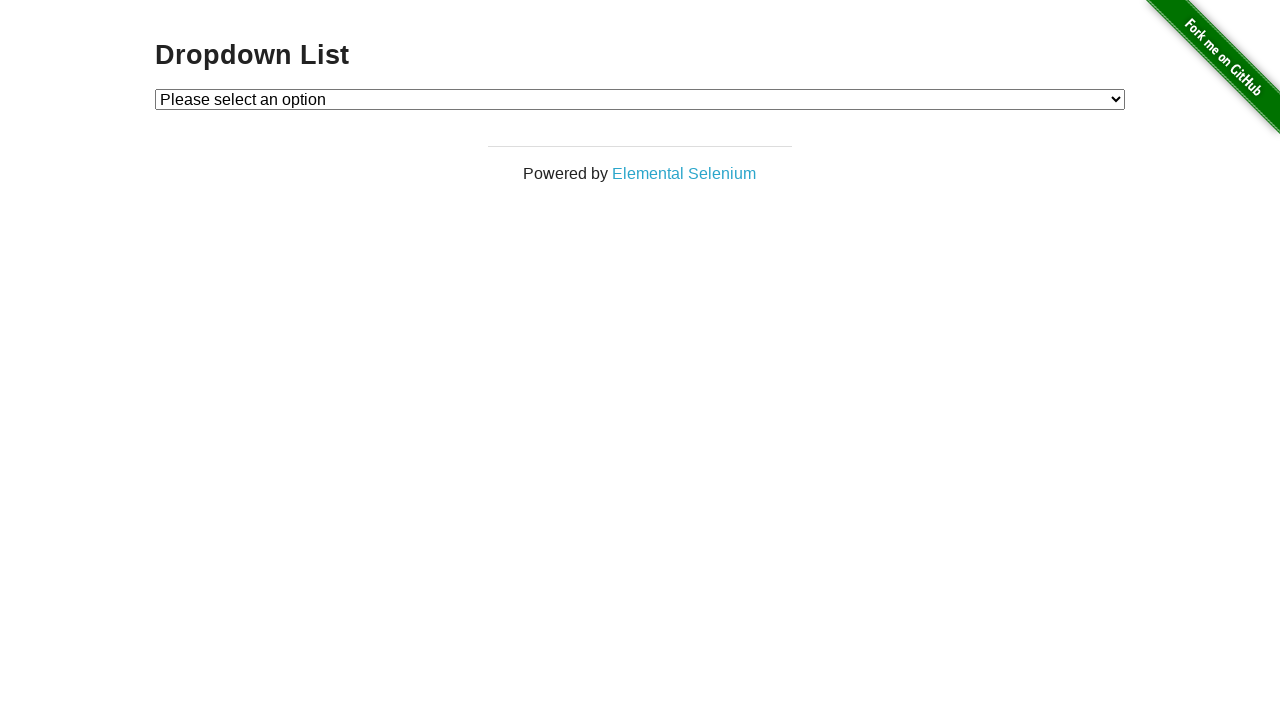

Selected option with value '1' from dropdown on #dropdown
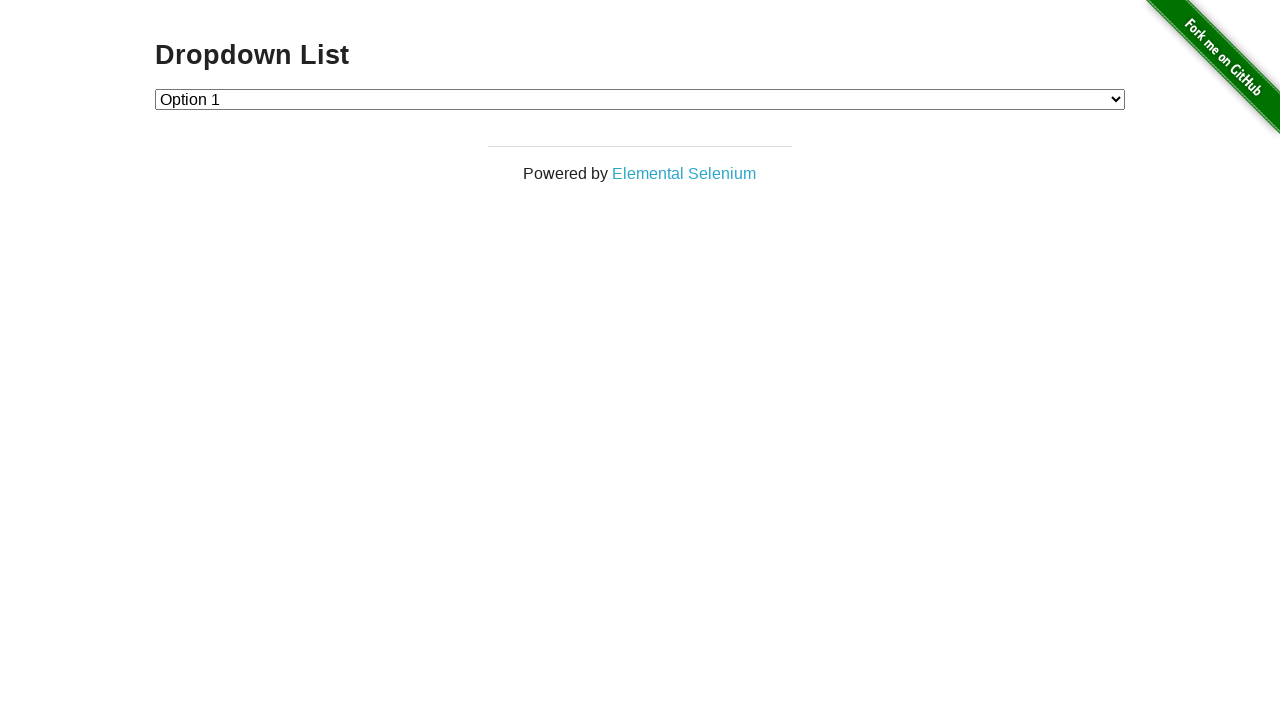

Verified that dropdown value is '1'
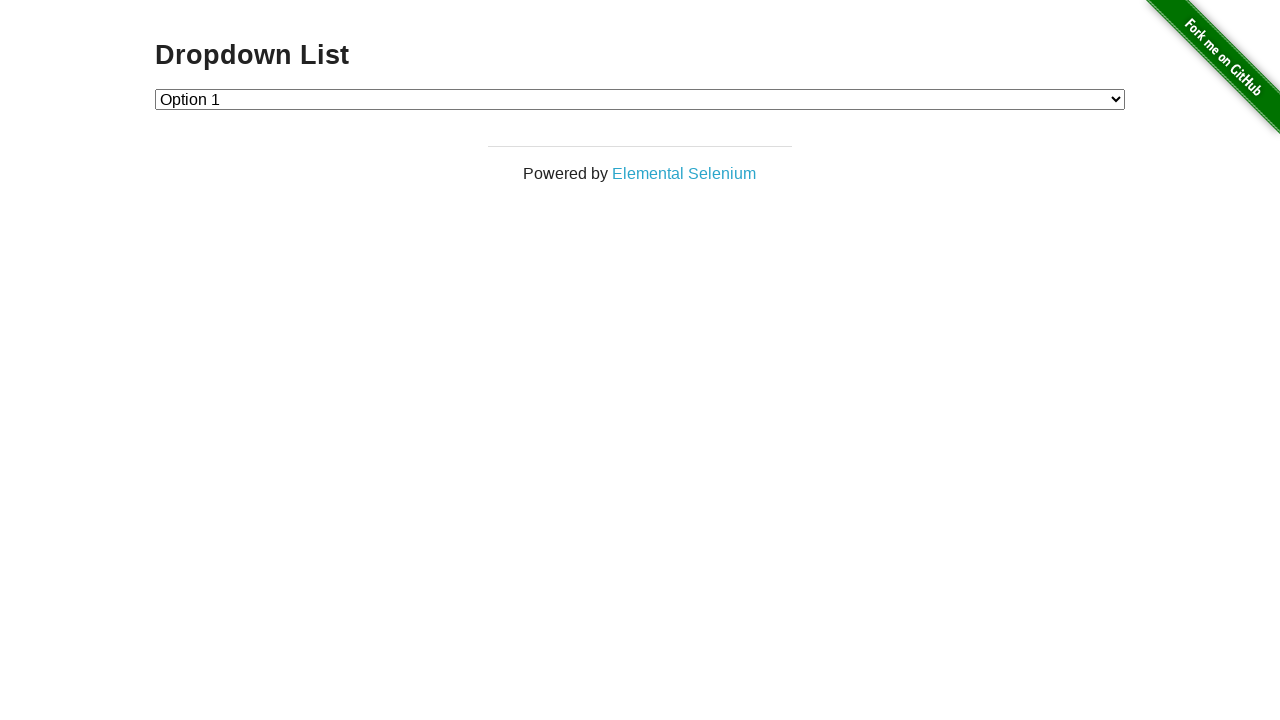

Selected option with value '2' from dropdown on #dropdown
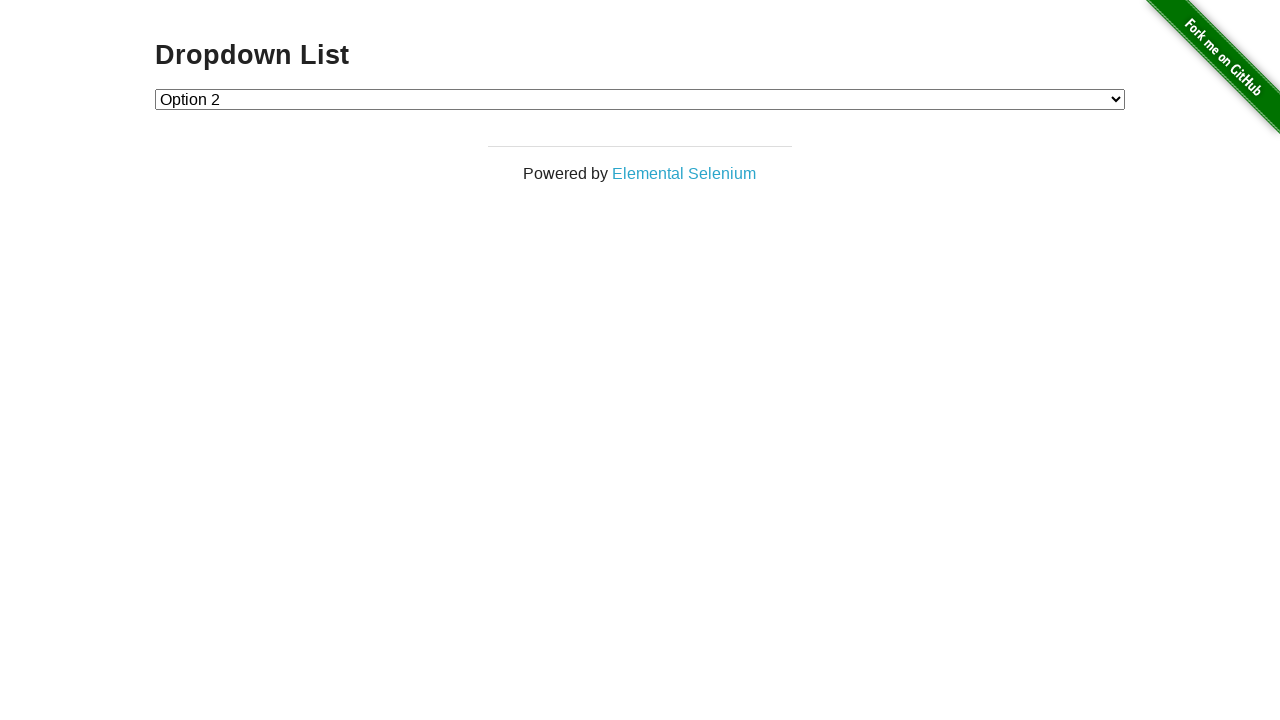

Verified that dropdown value is '2'
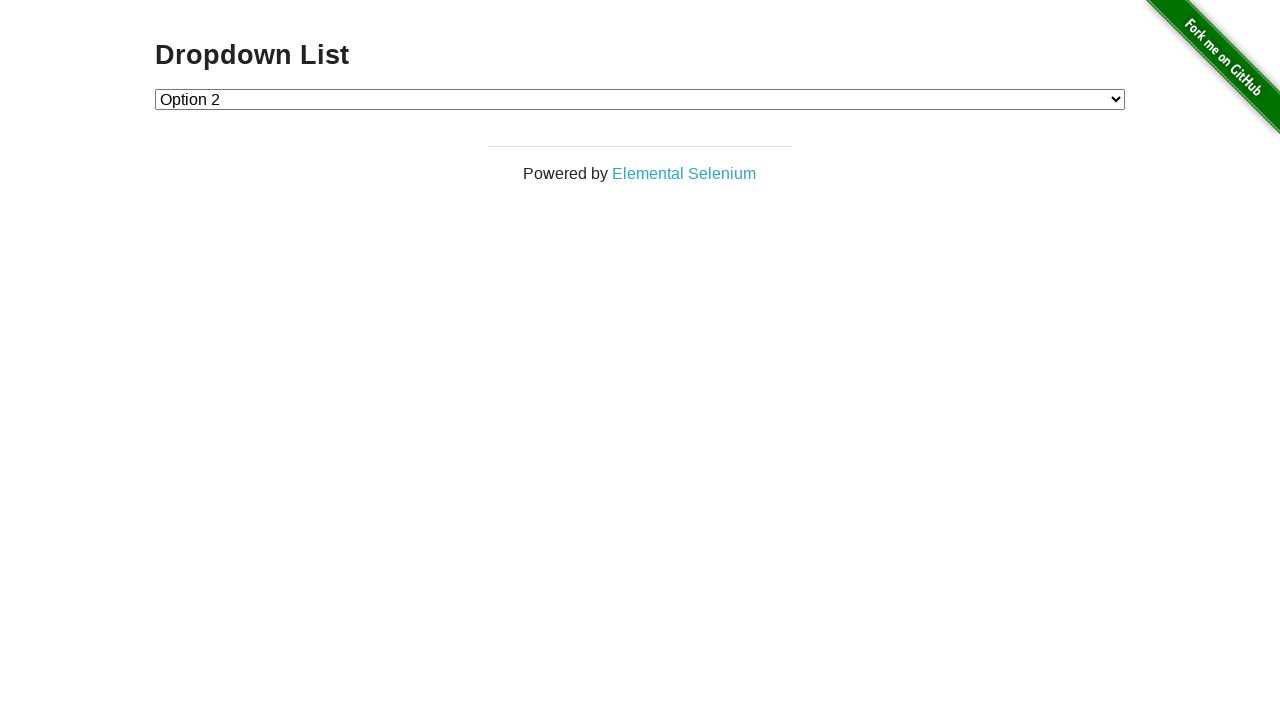

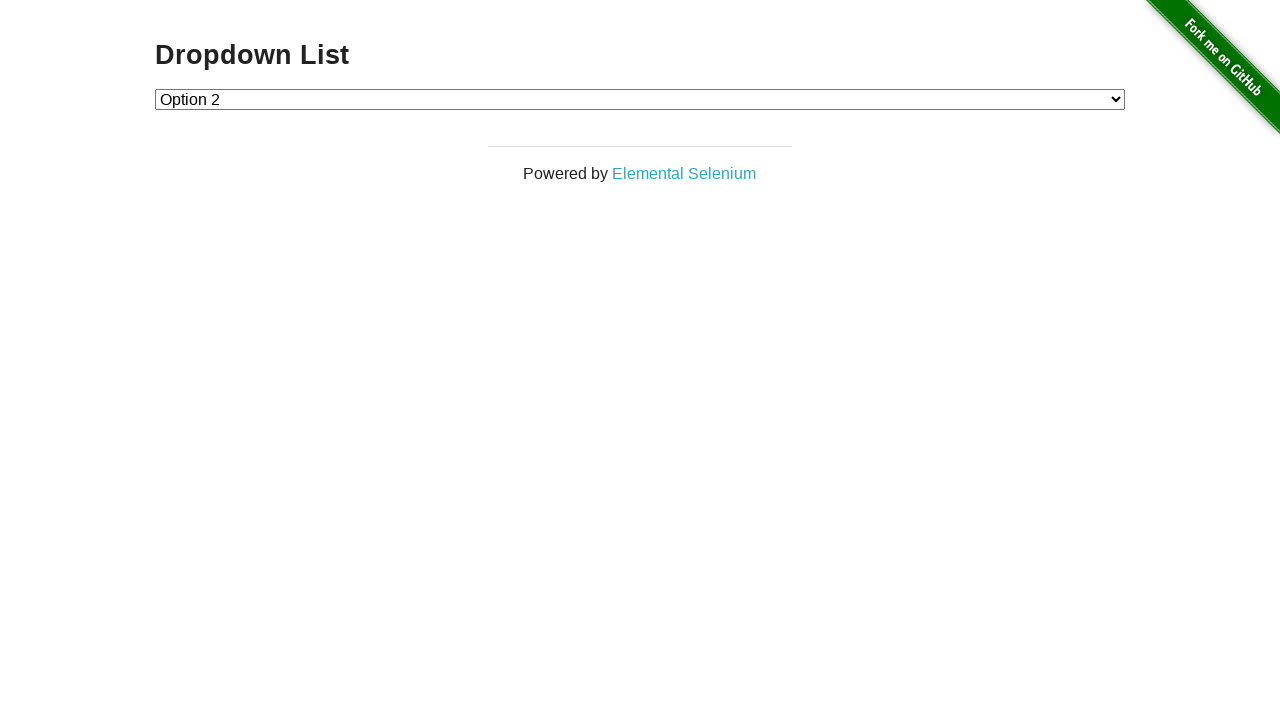